Tests drag and drop functionality by dragging an element and dropping it onto a target area, then verifying the drop was successful

Starting URL: https://demoqa.com/droppable

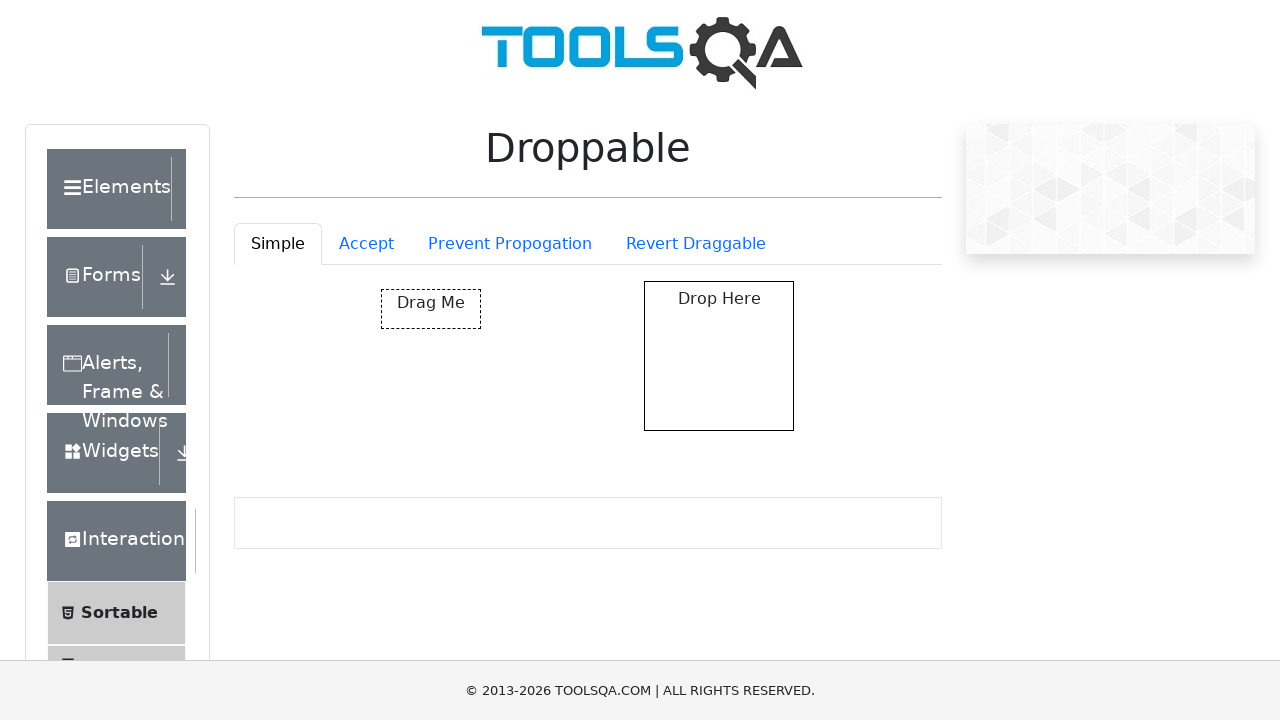

Located the draggable element
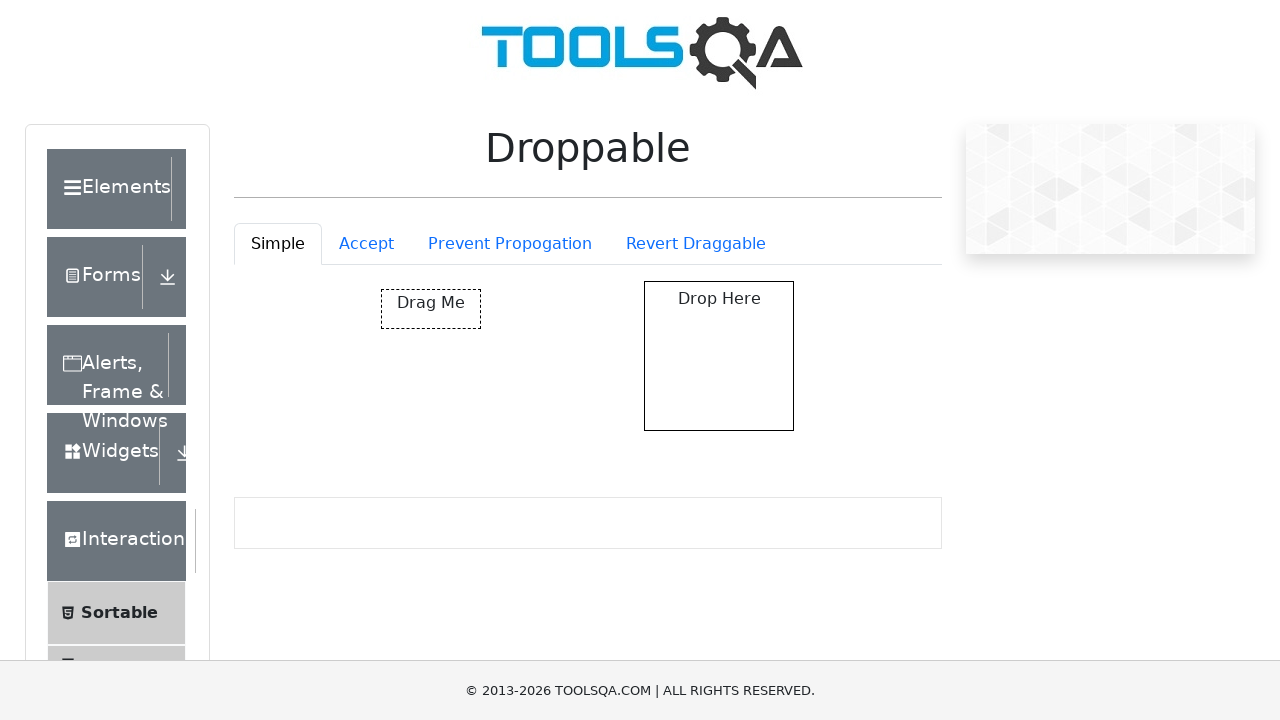

Located the droppable target element
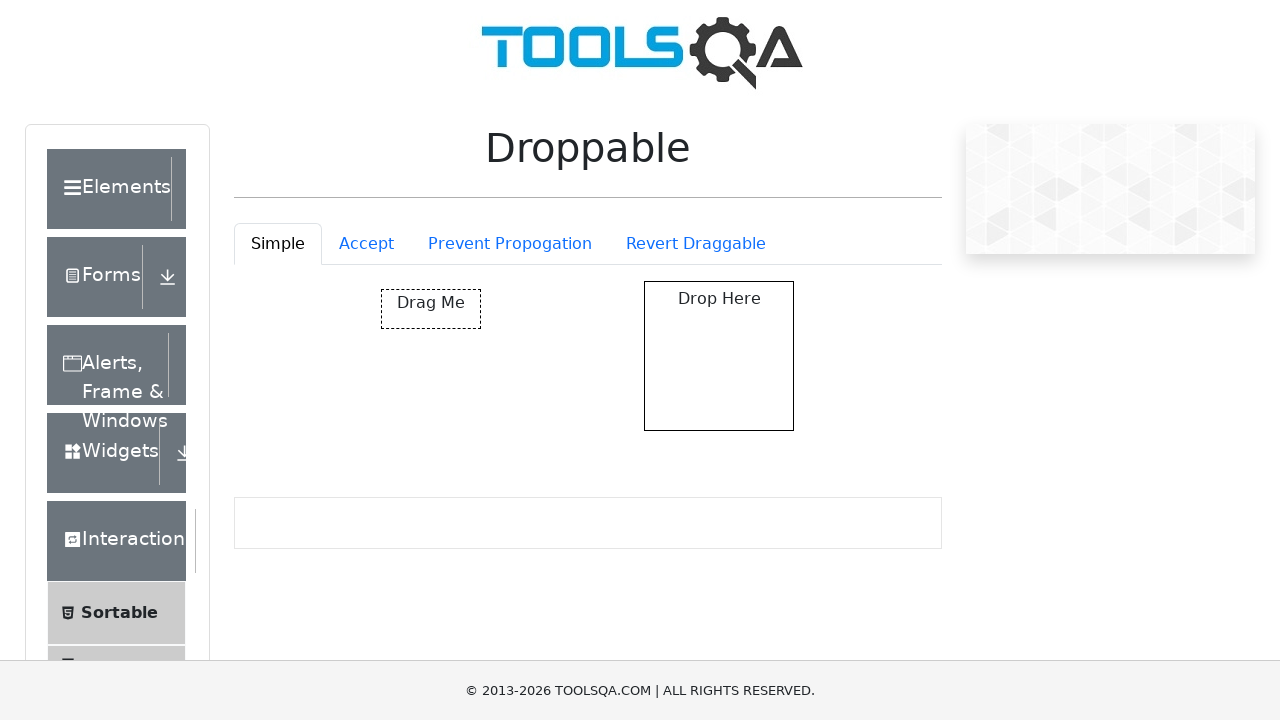

Dragged element onto the target area at (719, 356)
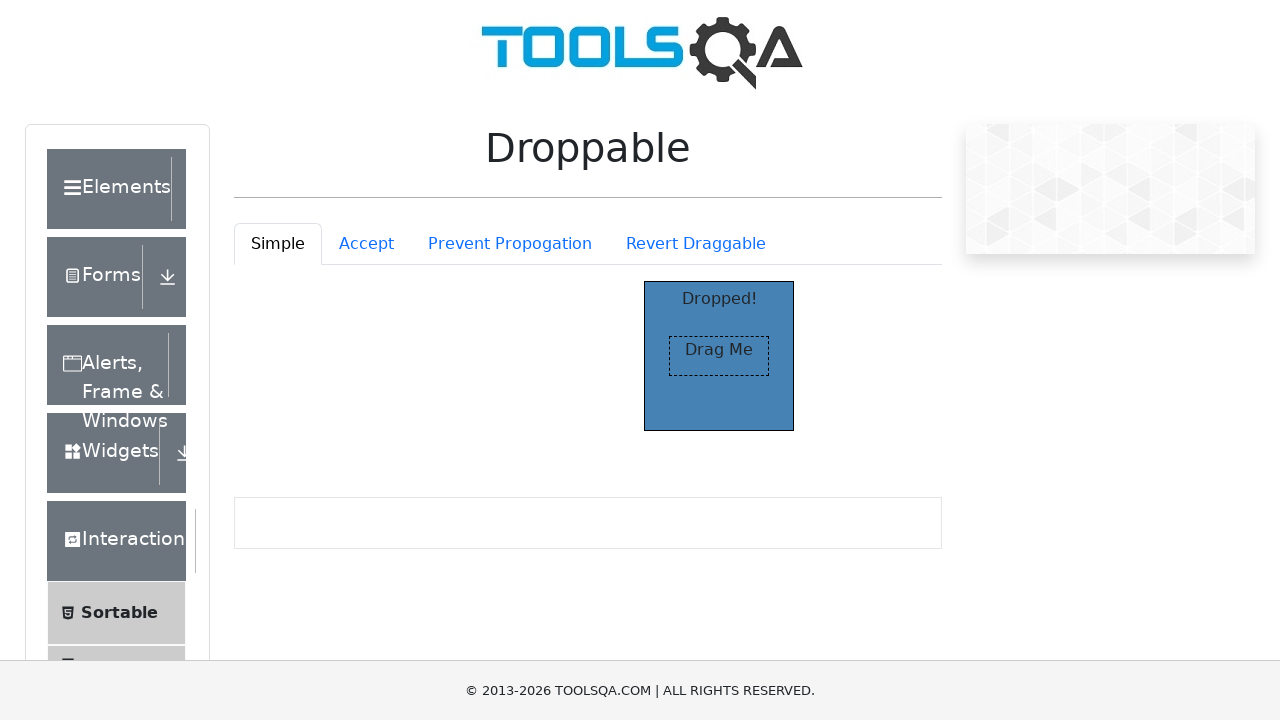

Verified drop was successful - 'Dropped!' text is now visible
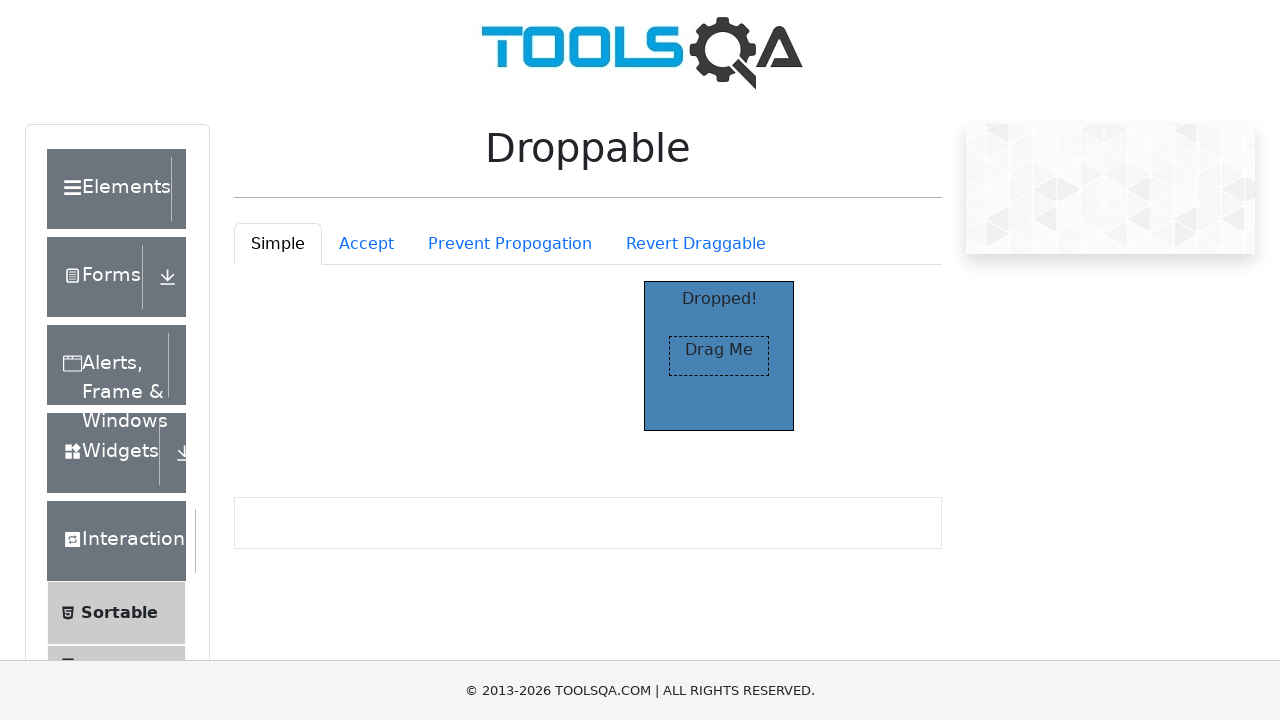

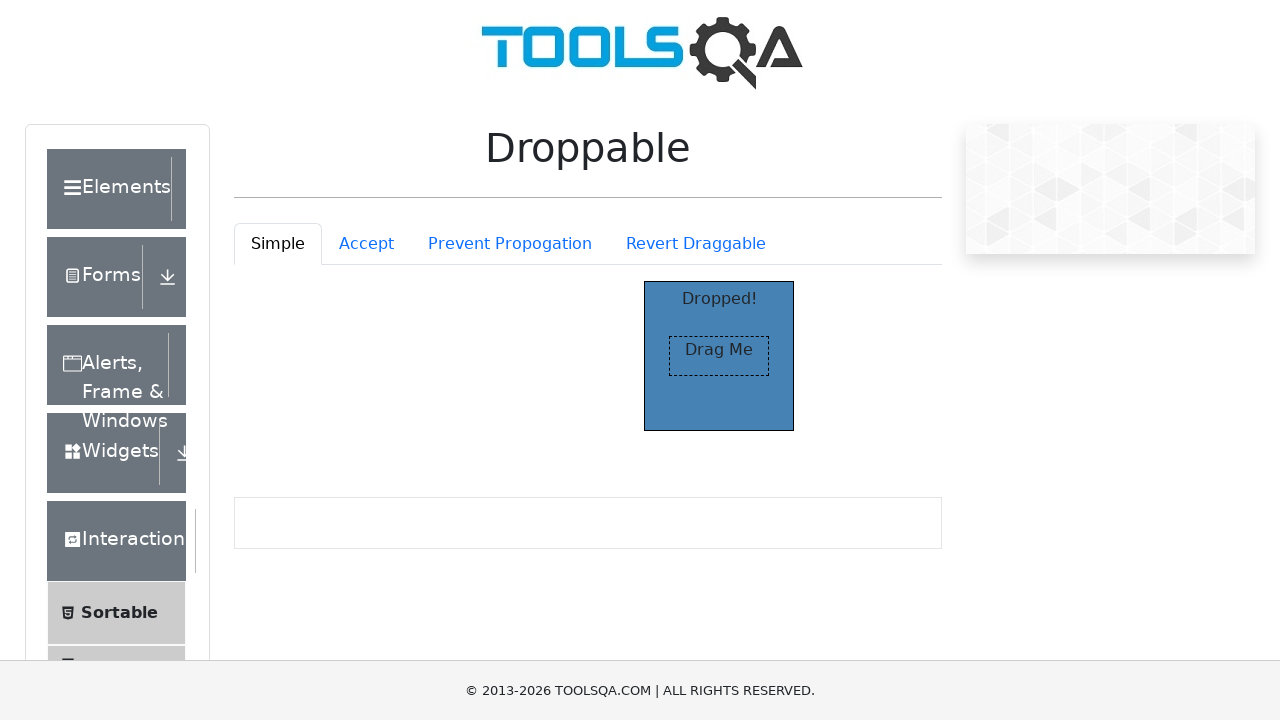